Tests alert handling with OK button by triggering an alert, accepting it, and verifying the alert text

Starting URL: http://demo.automationtesting.in/Alerts.html

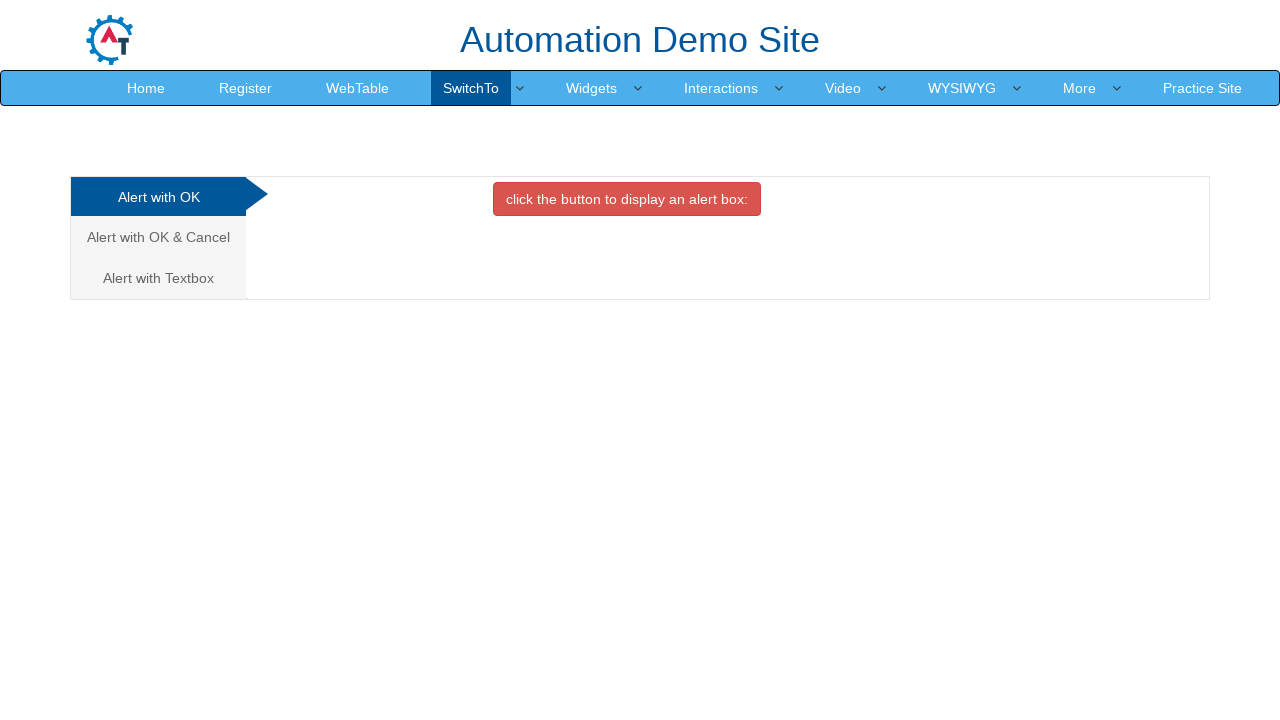

Clicked on the OK tab at (158, 197) on xpath=//a[@href='#OKTab']
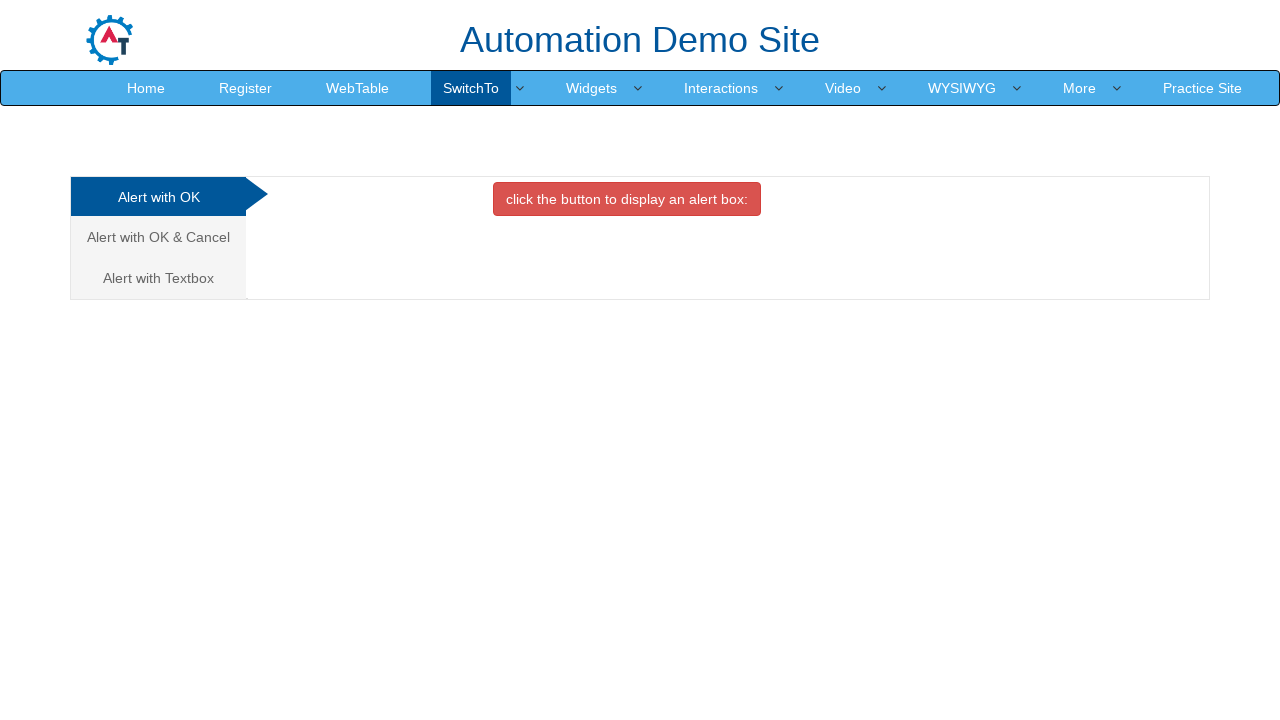

Clicked button to trigger alert at (627, 199) on xpath=//div[@id='OKTab']/button
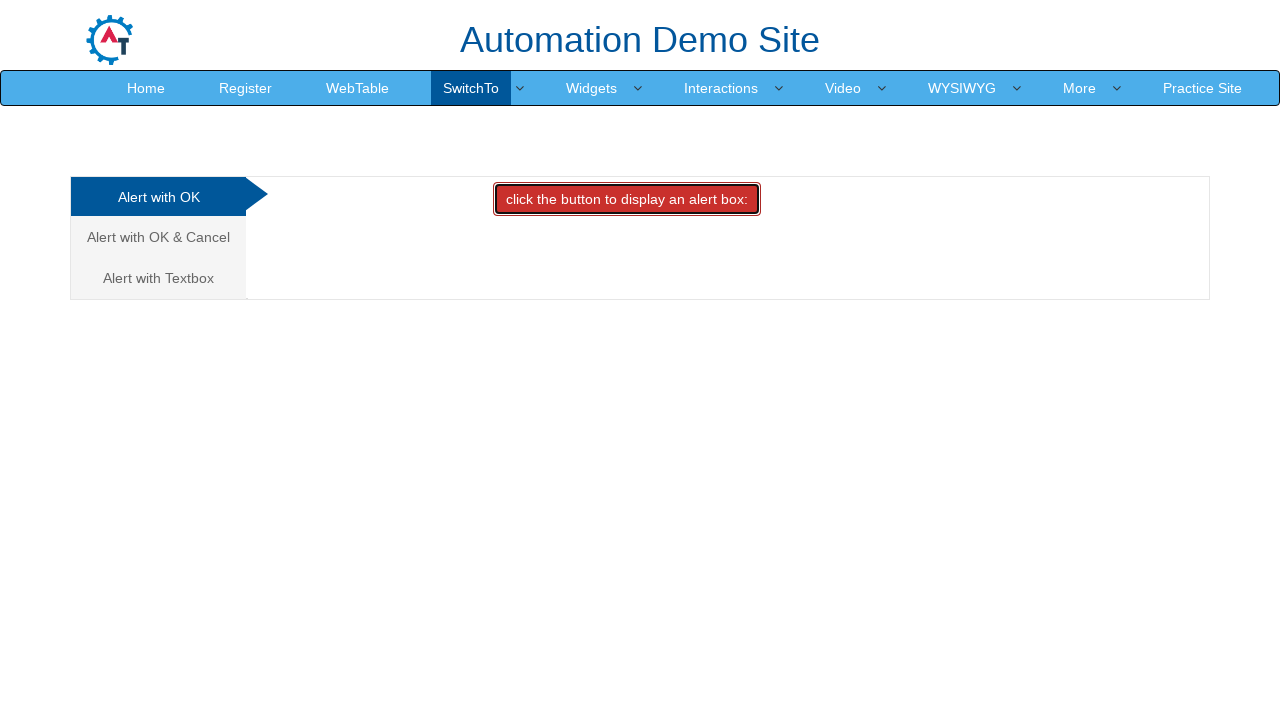

Set up alert handler to accept dialogs
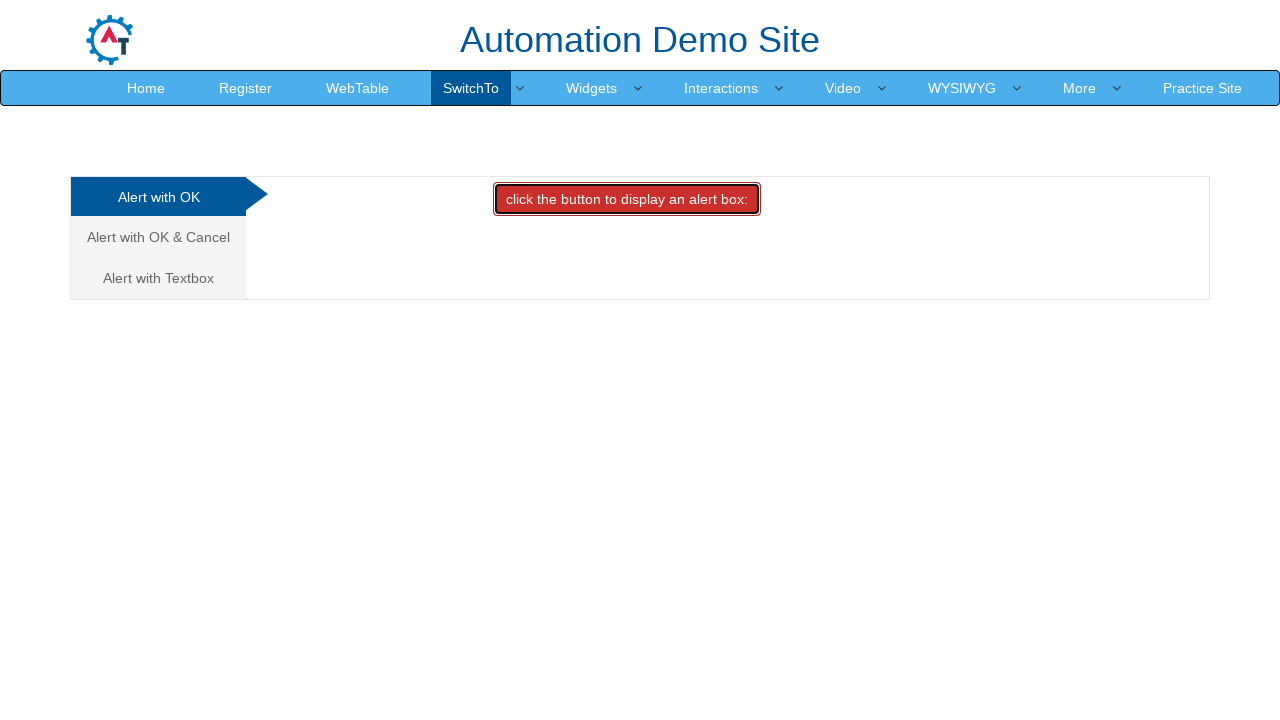

Clicked button again to trigger alert and accepted it at (627, 199) on xpath=//div[@id='OKTab']/button
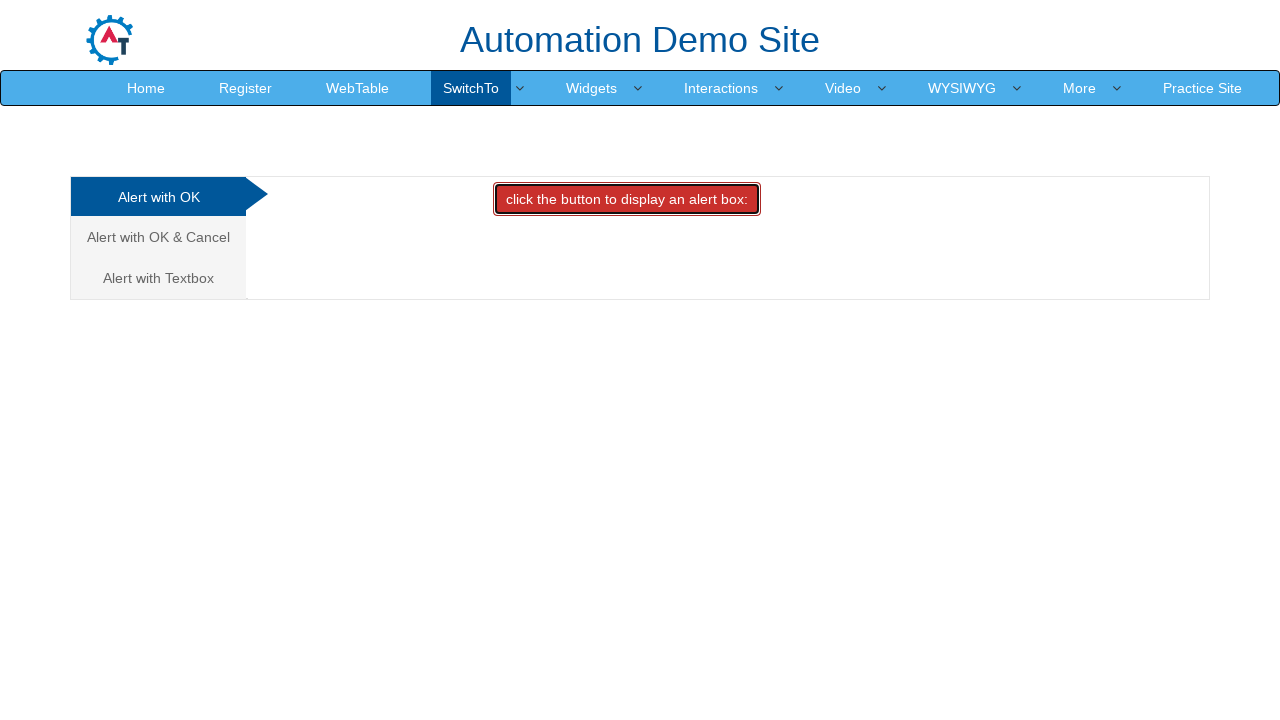

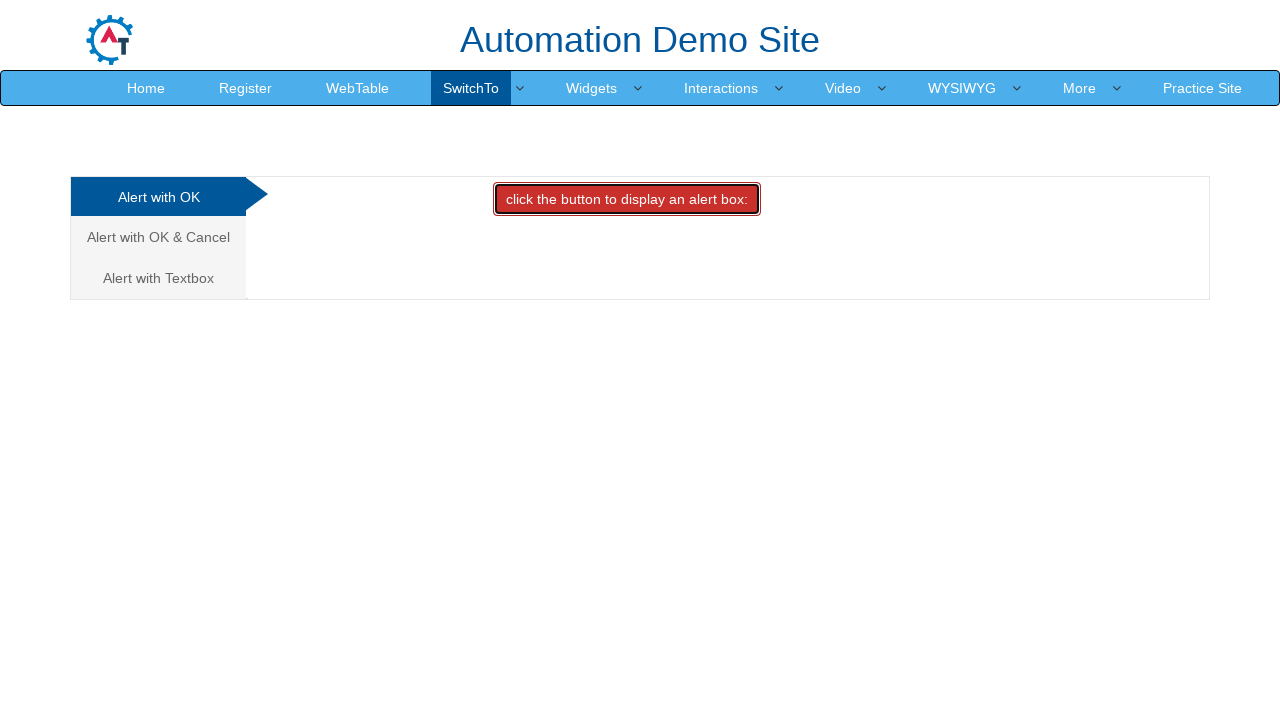